Tests navigation flow through a postal code website, navigating from the homepage through country, province, locality, and street pages to verify the multi-level navigation structure works correctly.

Starting URL: https://codigo-postal.co/

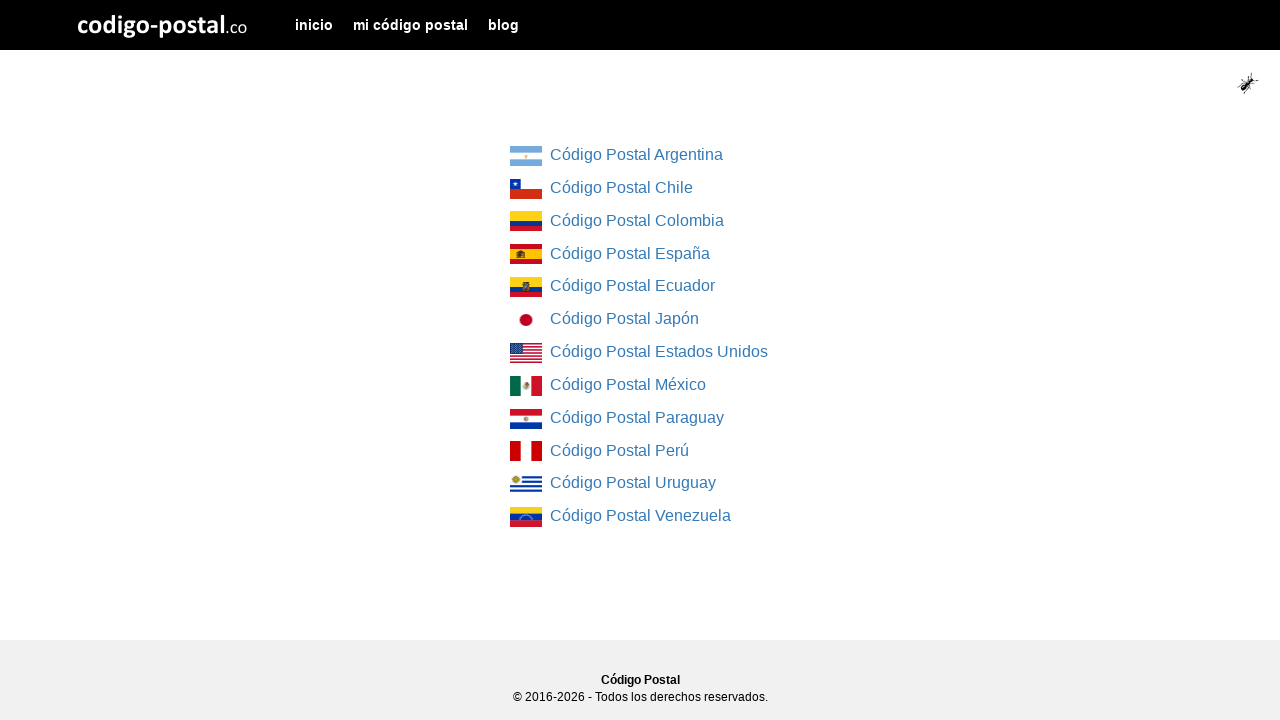

Country list loaded on homepage
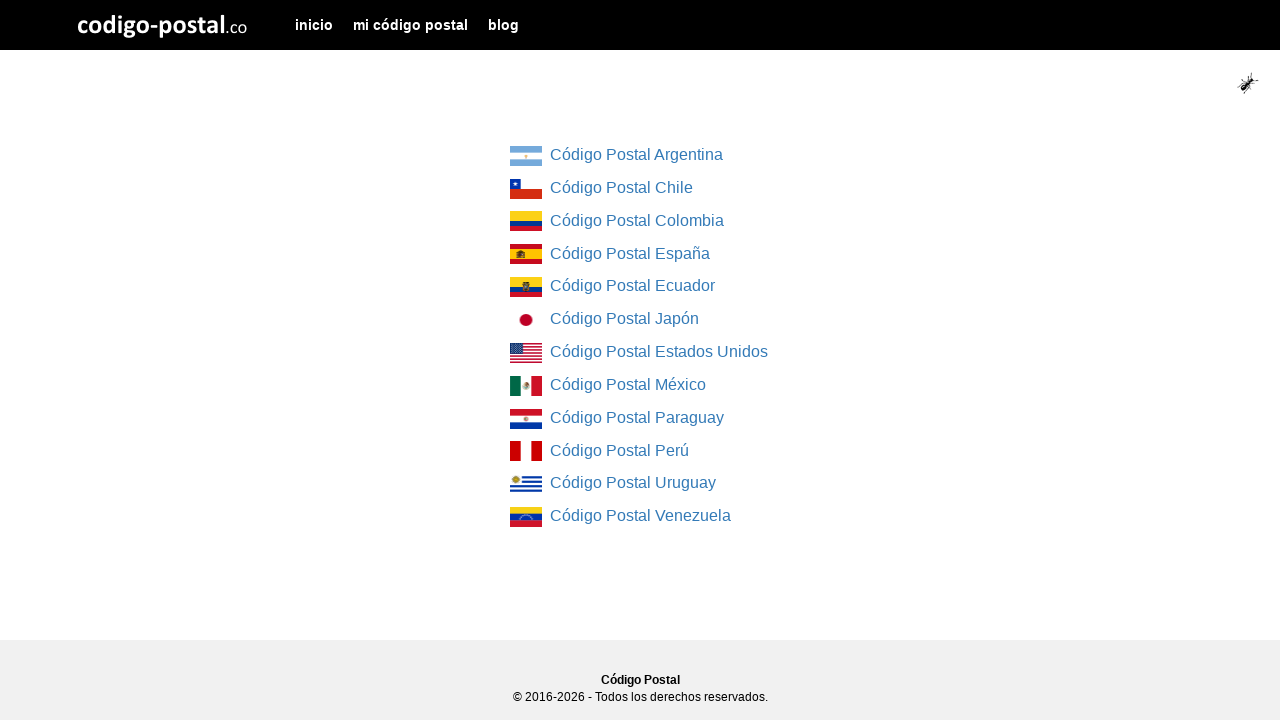

Clicked first country link at (526, 156) on div.col-md-4.col-md-offset-4 ul li a >> nth=0
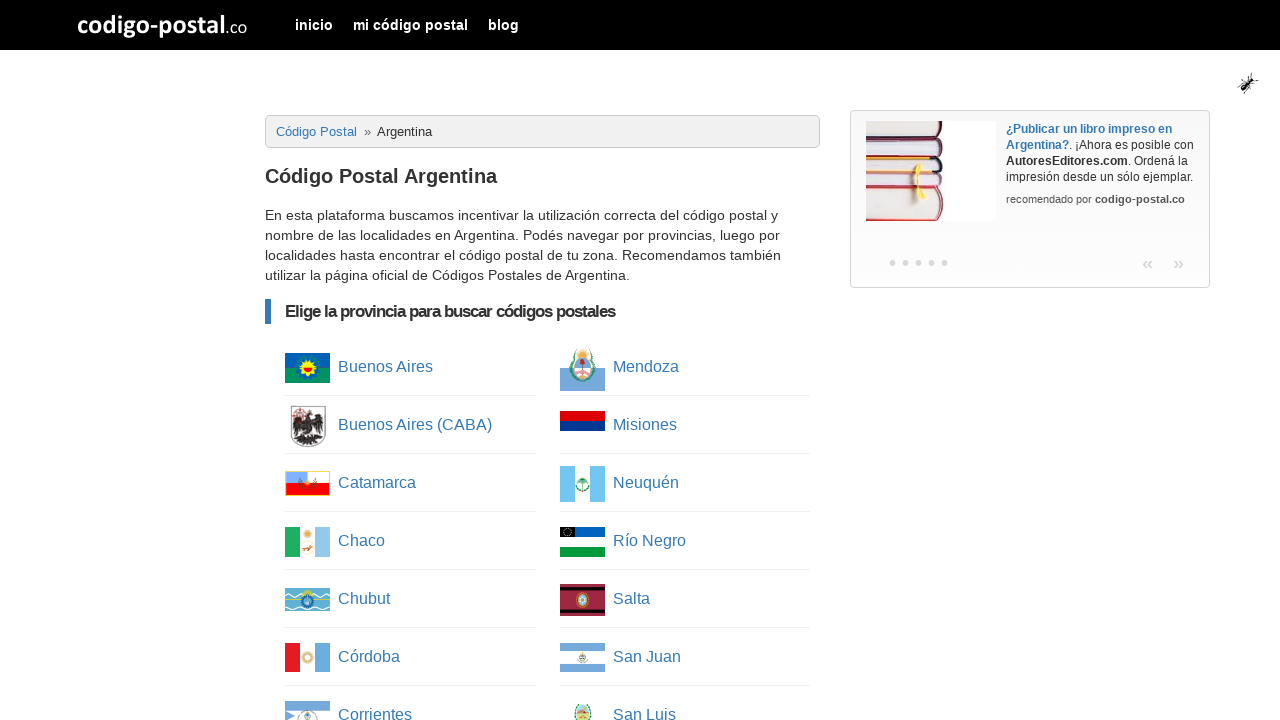

Province list loaded
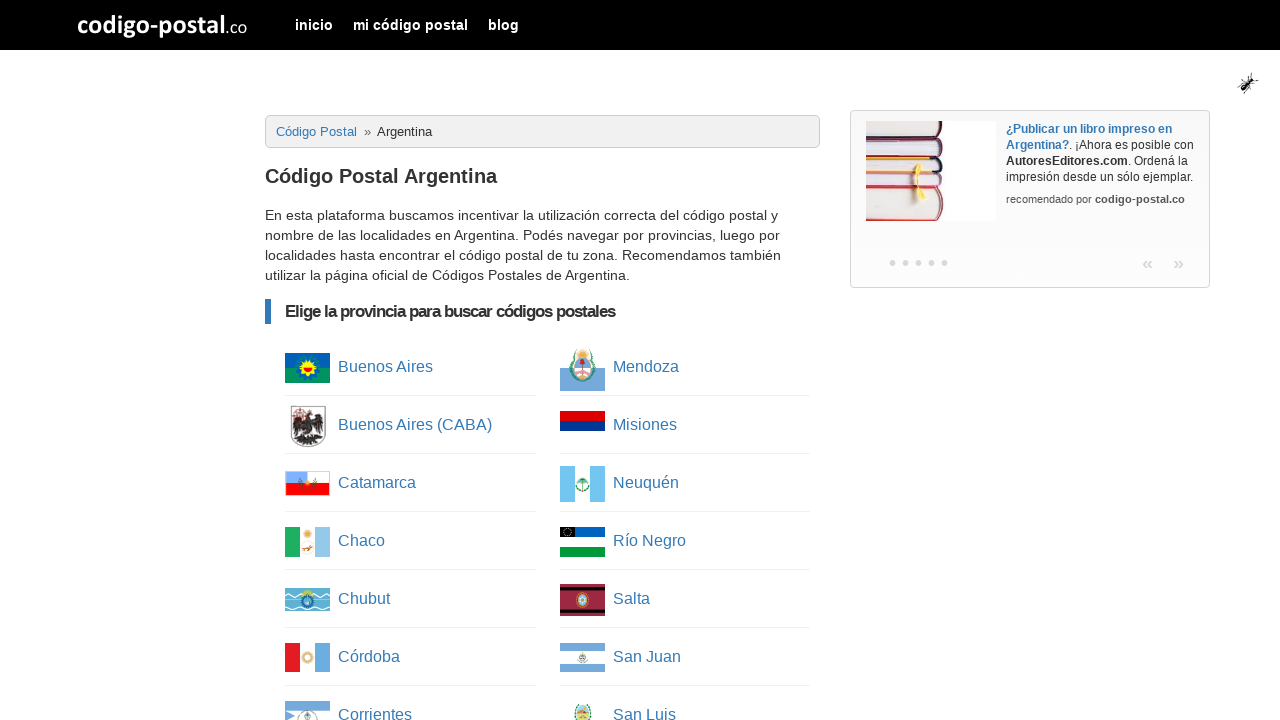

Clicked first province link at (308, 368) on ul.column-list li a >> nth=0
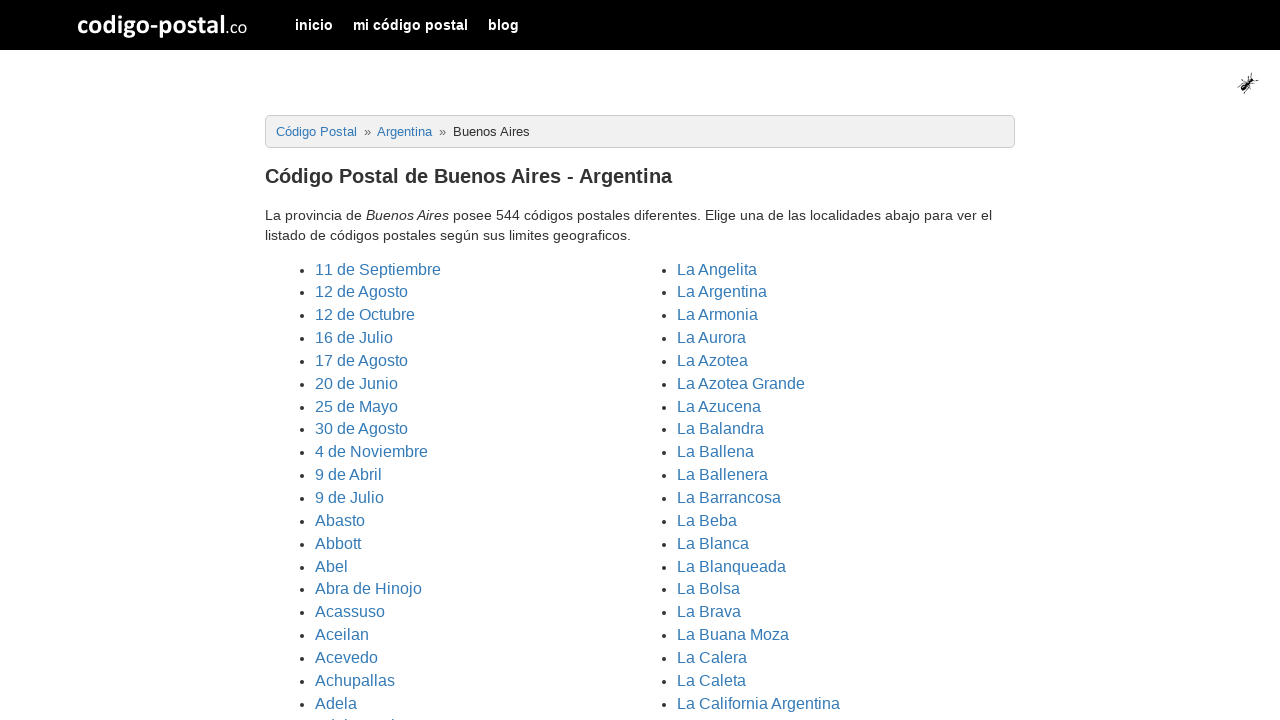

Cities/localities list loaded
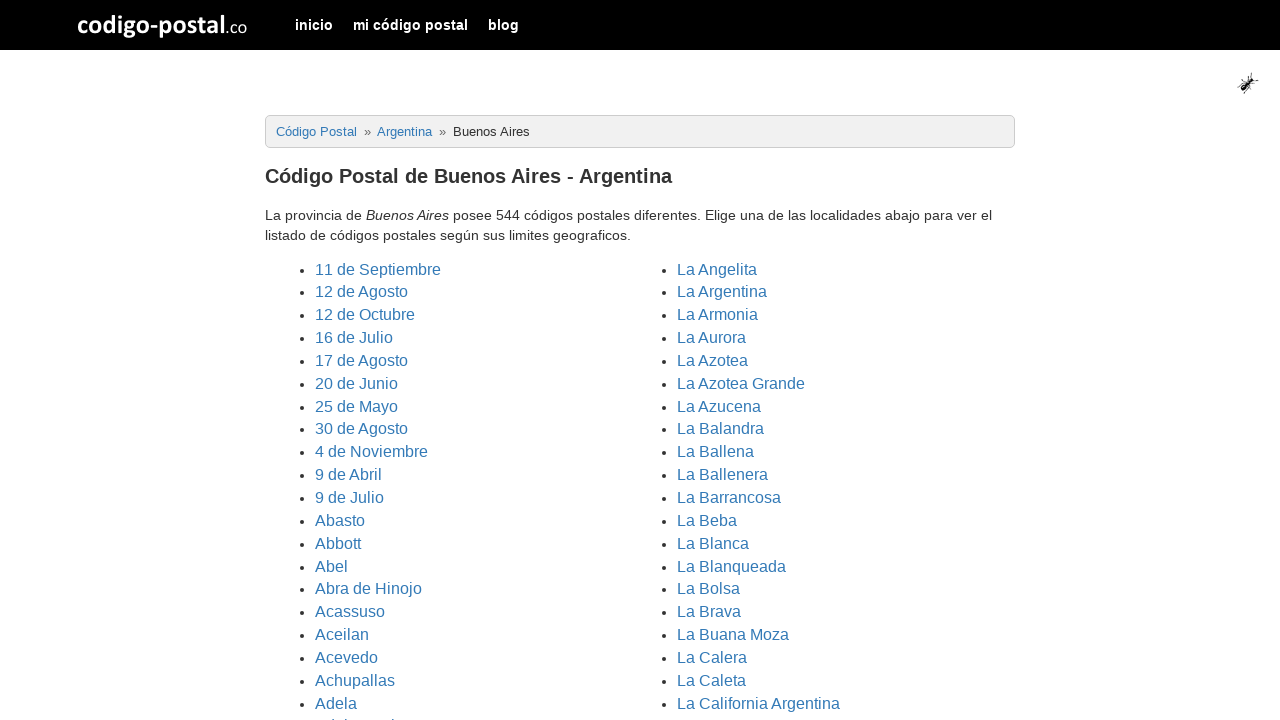

Clicked first locality link at (378, 269) on ul.cities li a >> nth=0
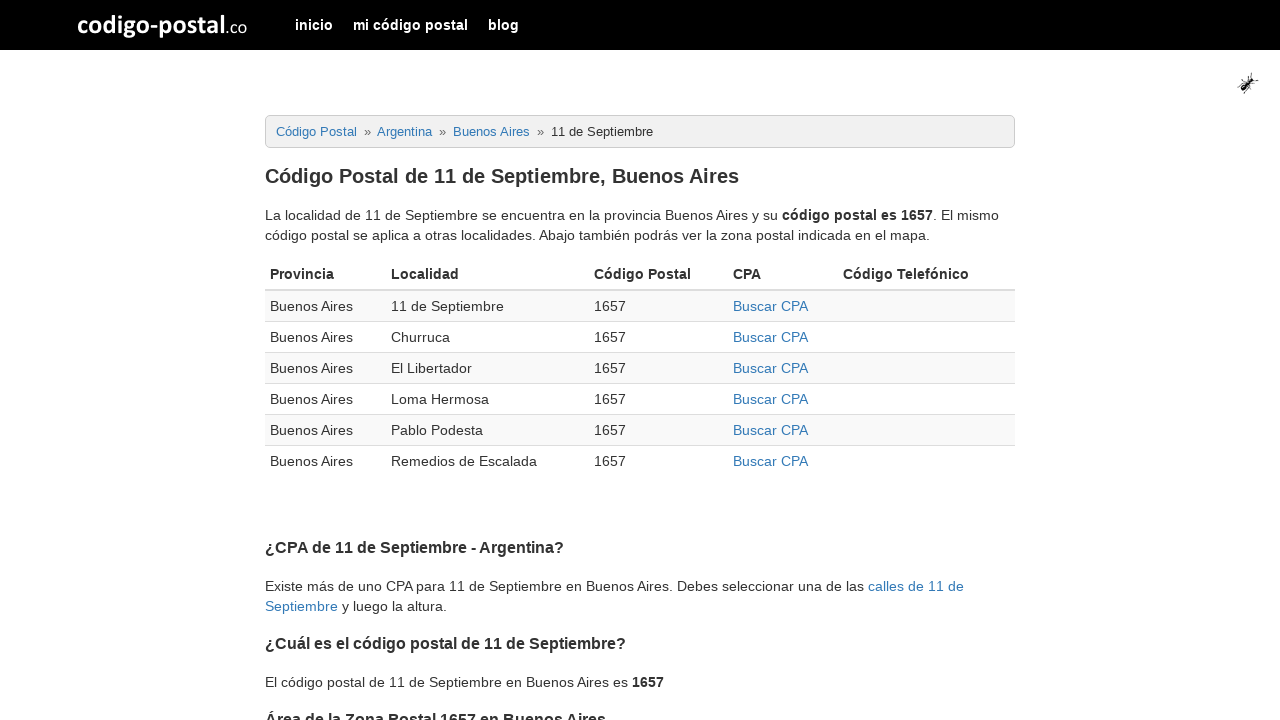

Localities table loaded
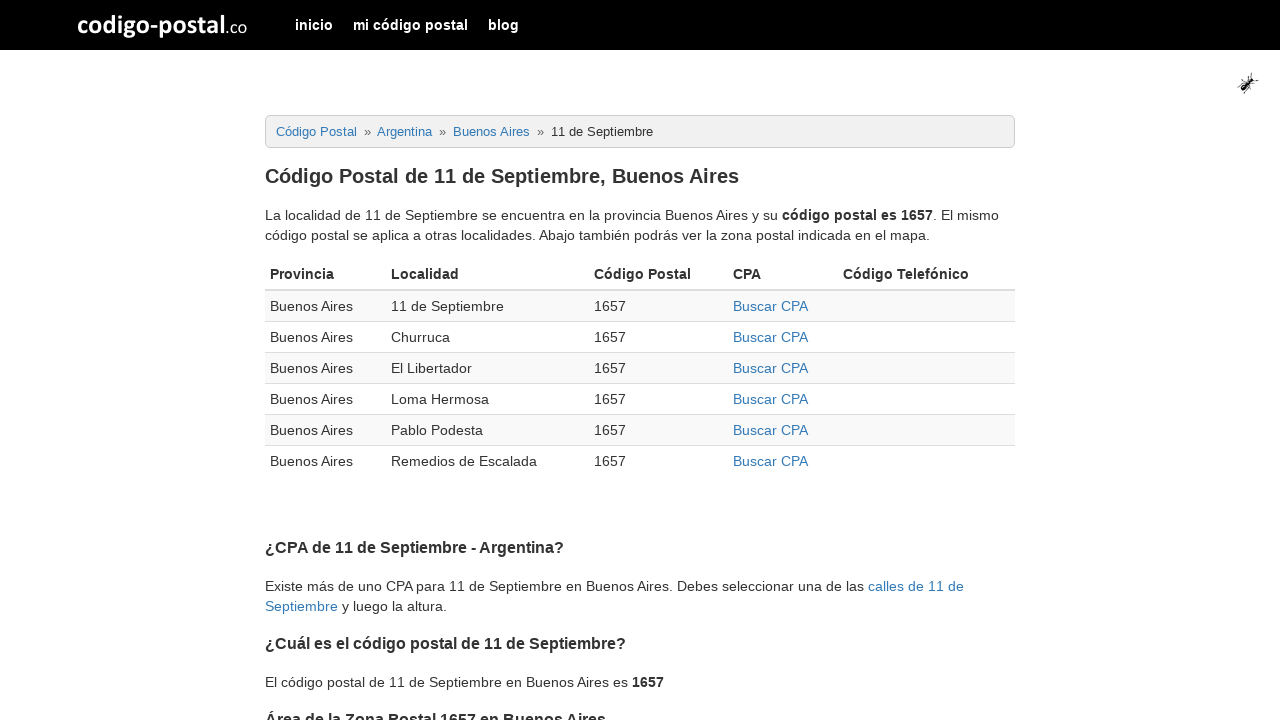

Clicked first CPA link in localities table at (770, 306) on div.table-responsive table tbody tr td a >> nth=0
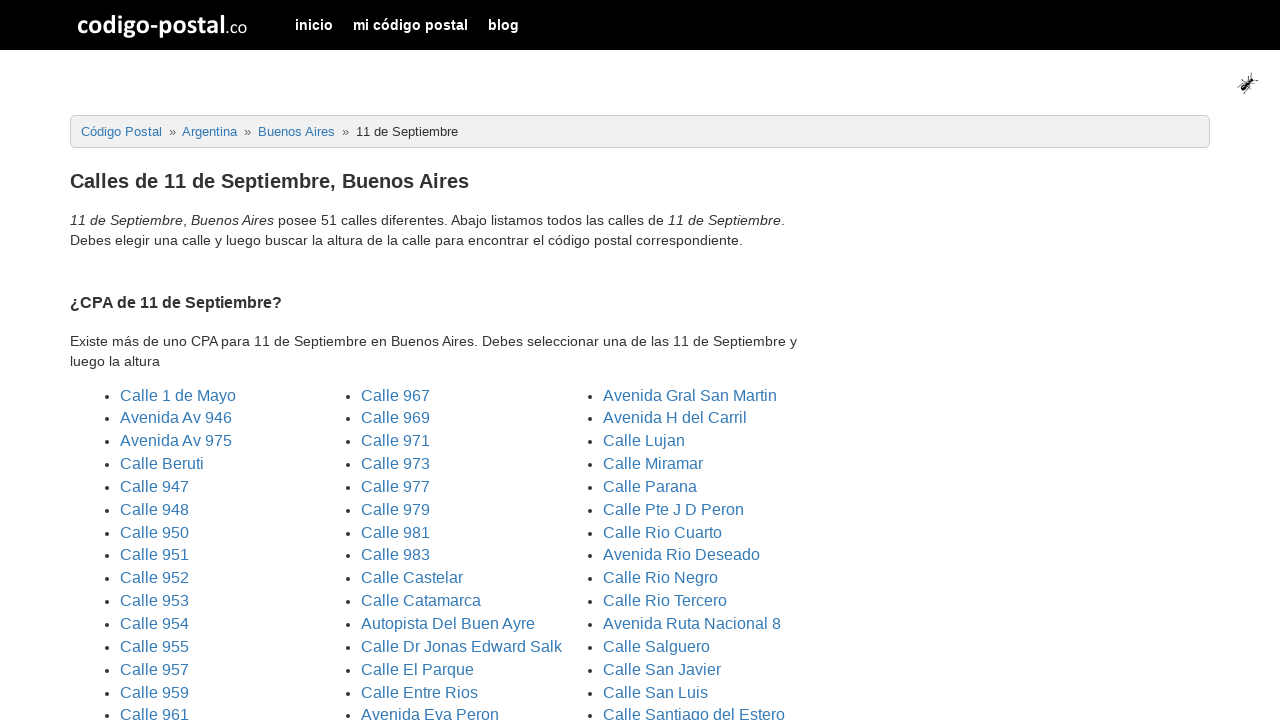

Street list loaded
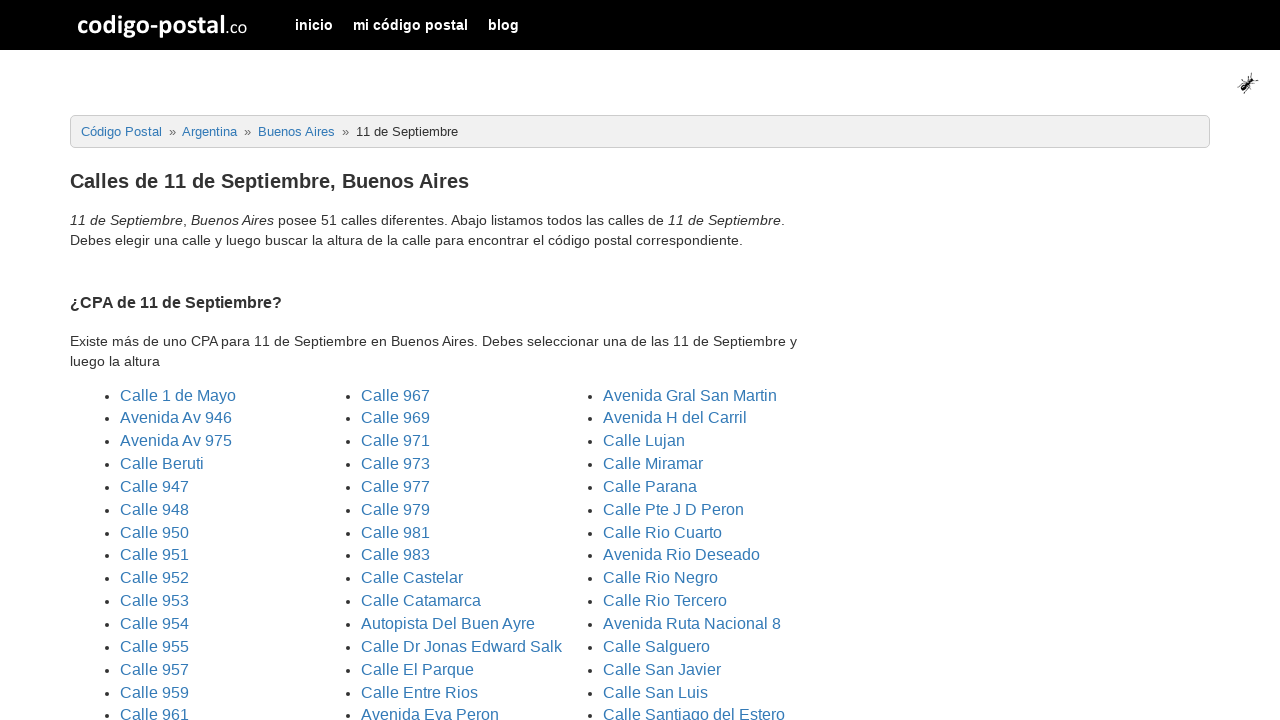

Clicked first street link at (178, 395) on ul.three_columns li a >> nth=0
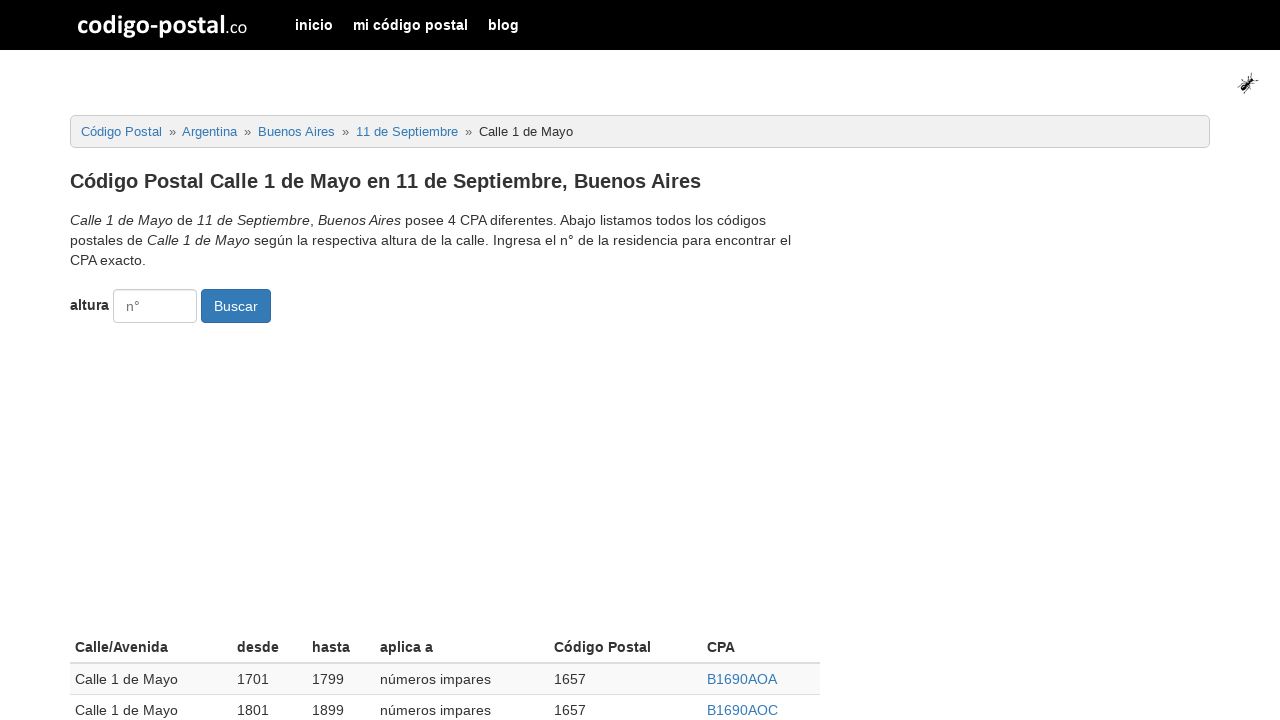

Street details table loaded
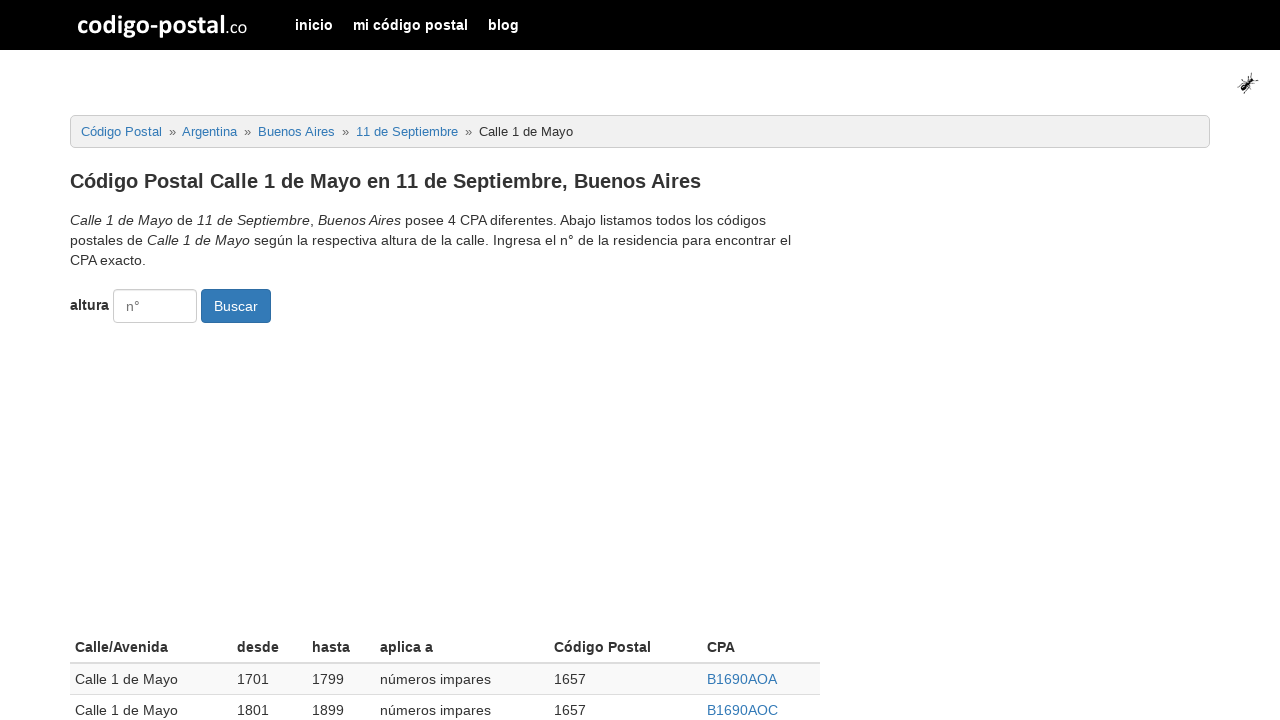

Clicked first CPA link in street details table at (742, 679) on div.table-responsive table tbody tr td a >> nth=0
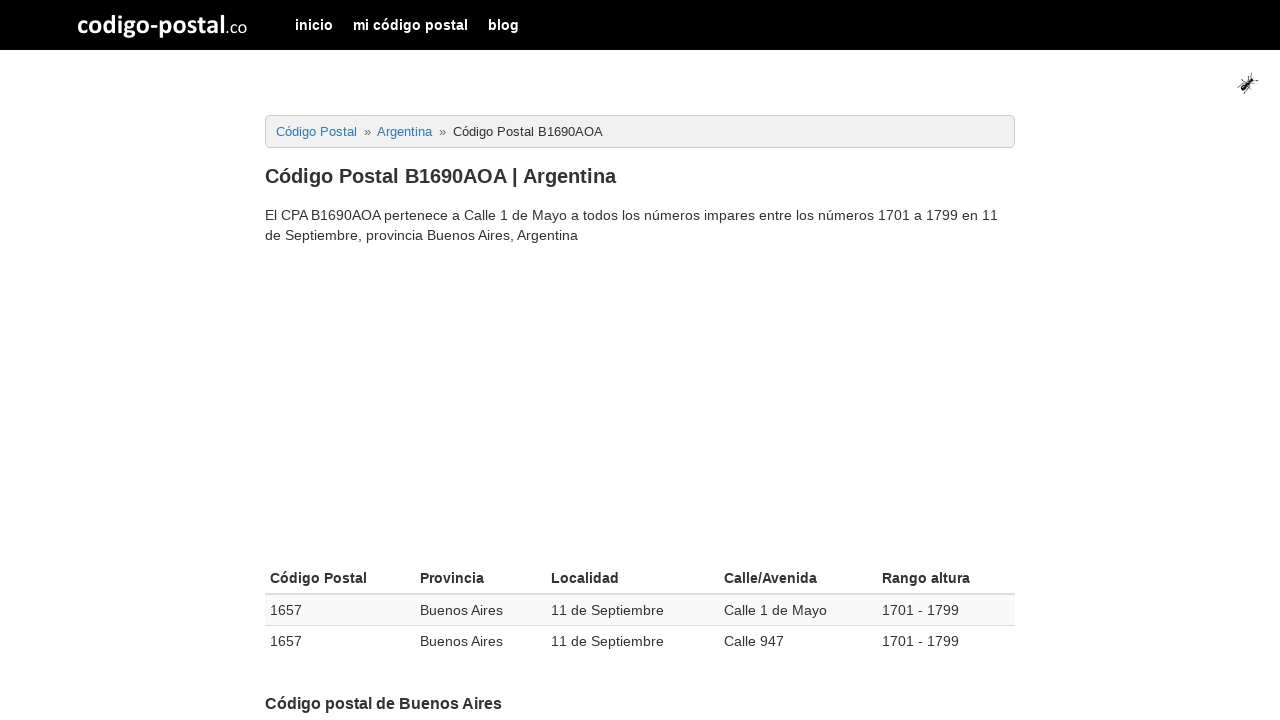

Final height/details table loaded
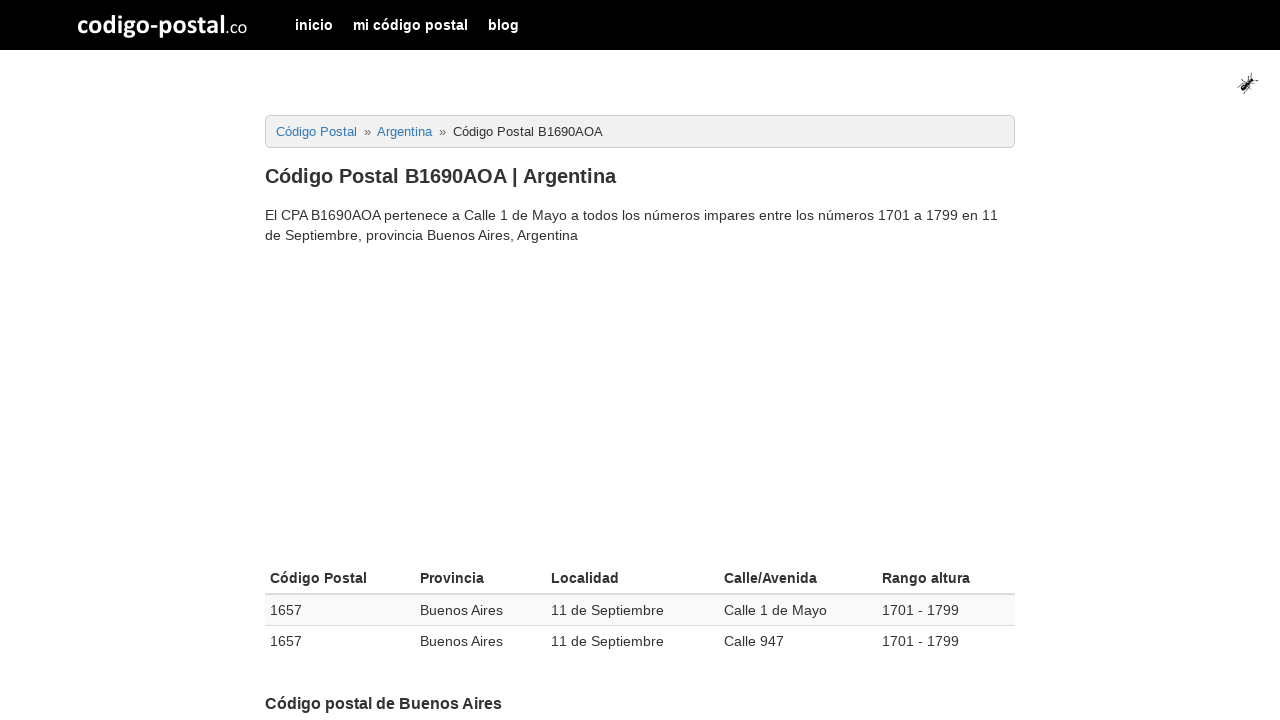

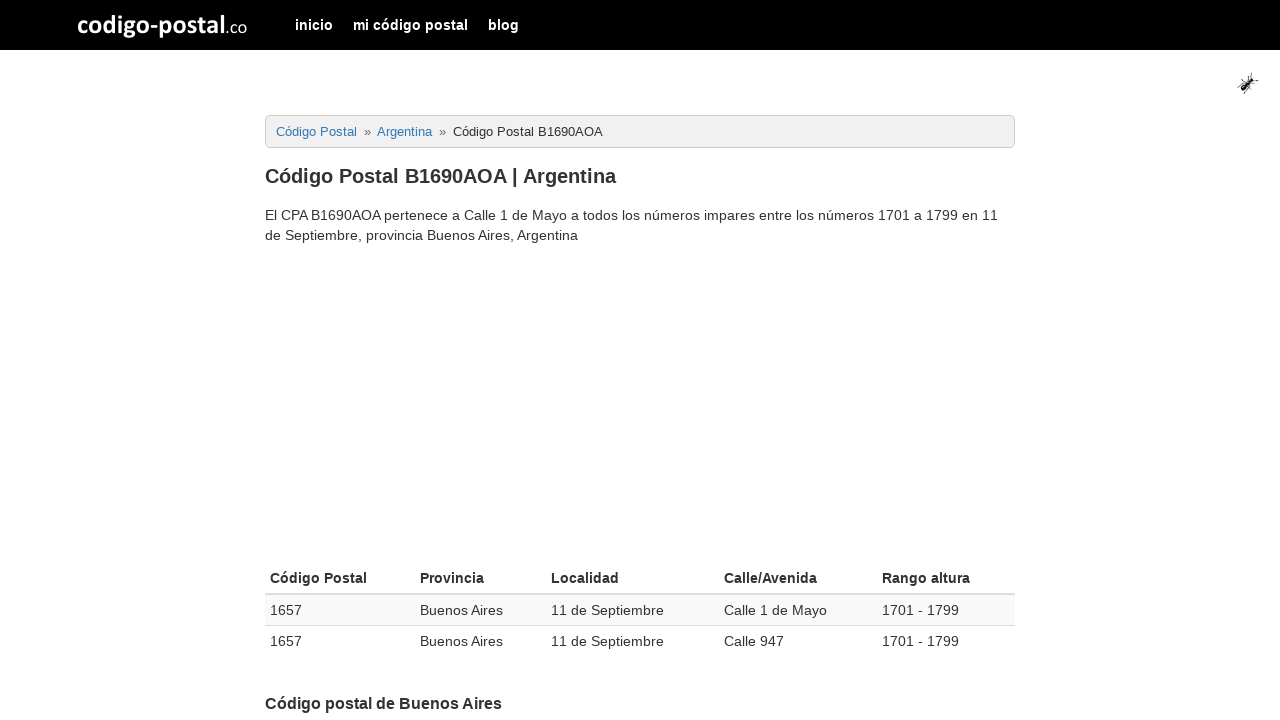